Tests basic JavaScript alert by clicking a button, verifying the alert text says "I am a JS Alert", and accepting the alert.

Starting URL: https://testotomasyonu.com/javascriptAlert

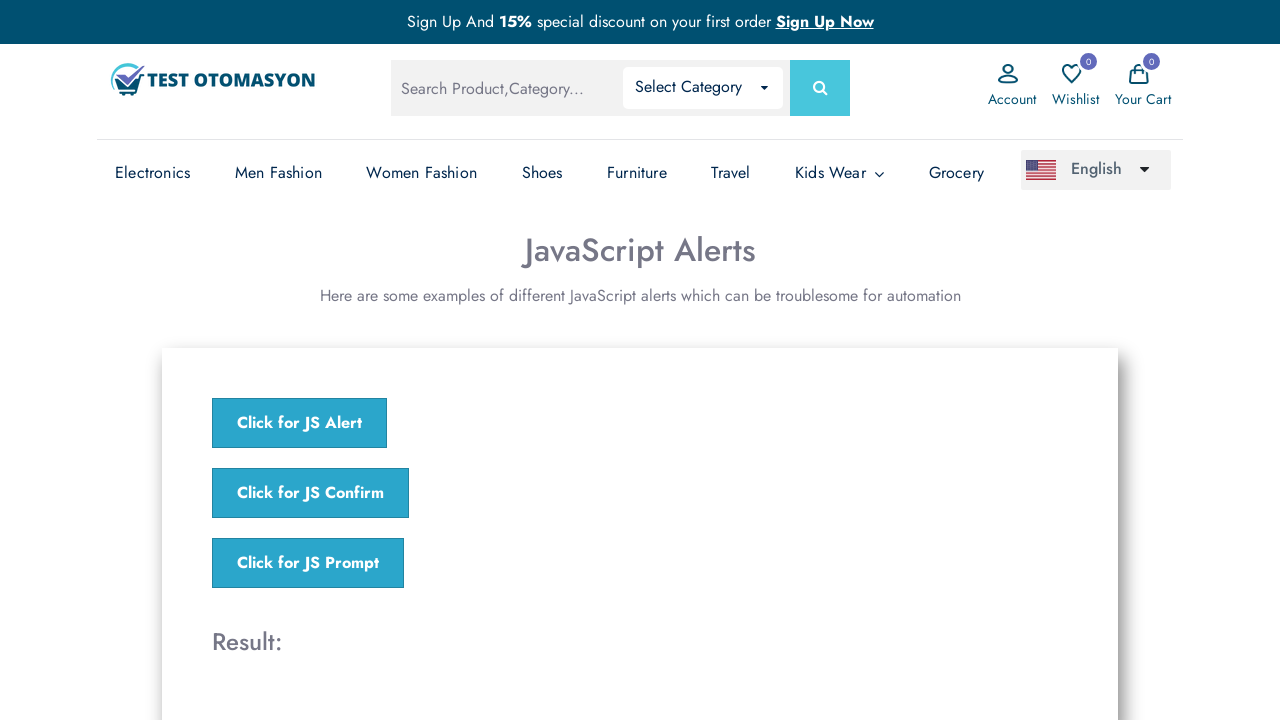

Set up dialog handler to capture and accept alerts
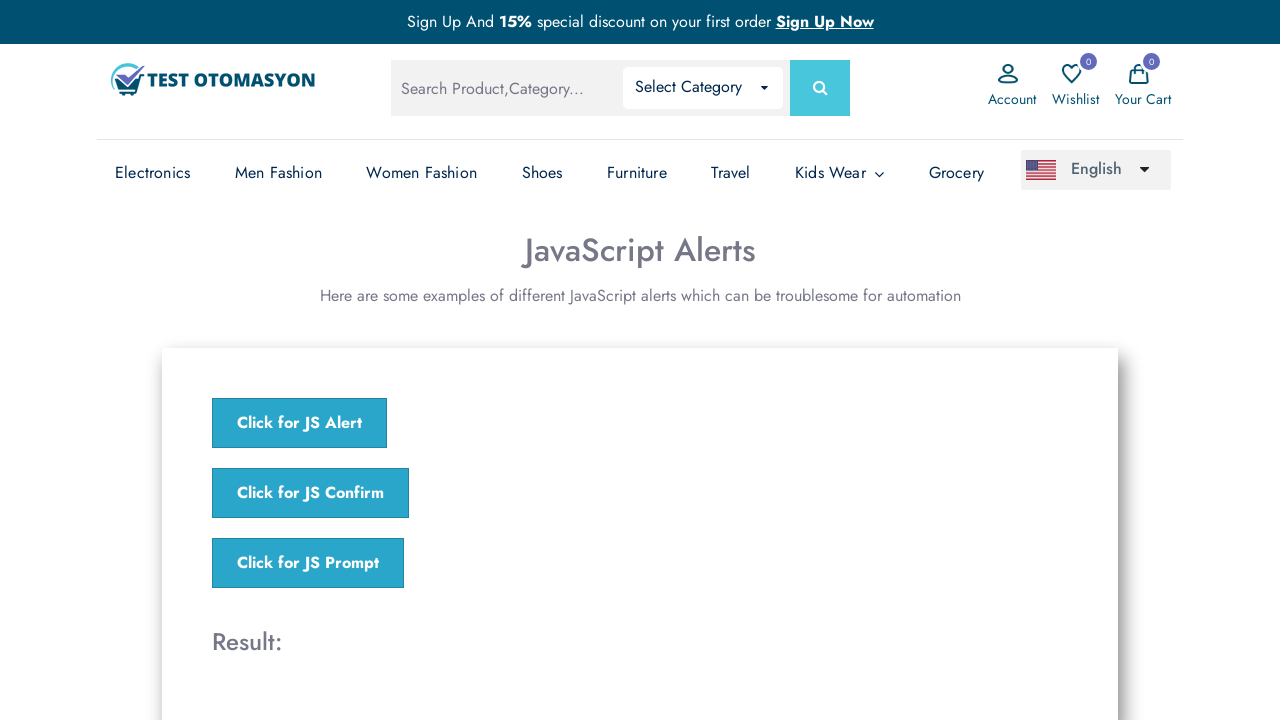

Clicked the JavaScript alert button at (300, 423) on xpath=//*[@*='jsAlert()']
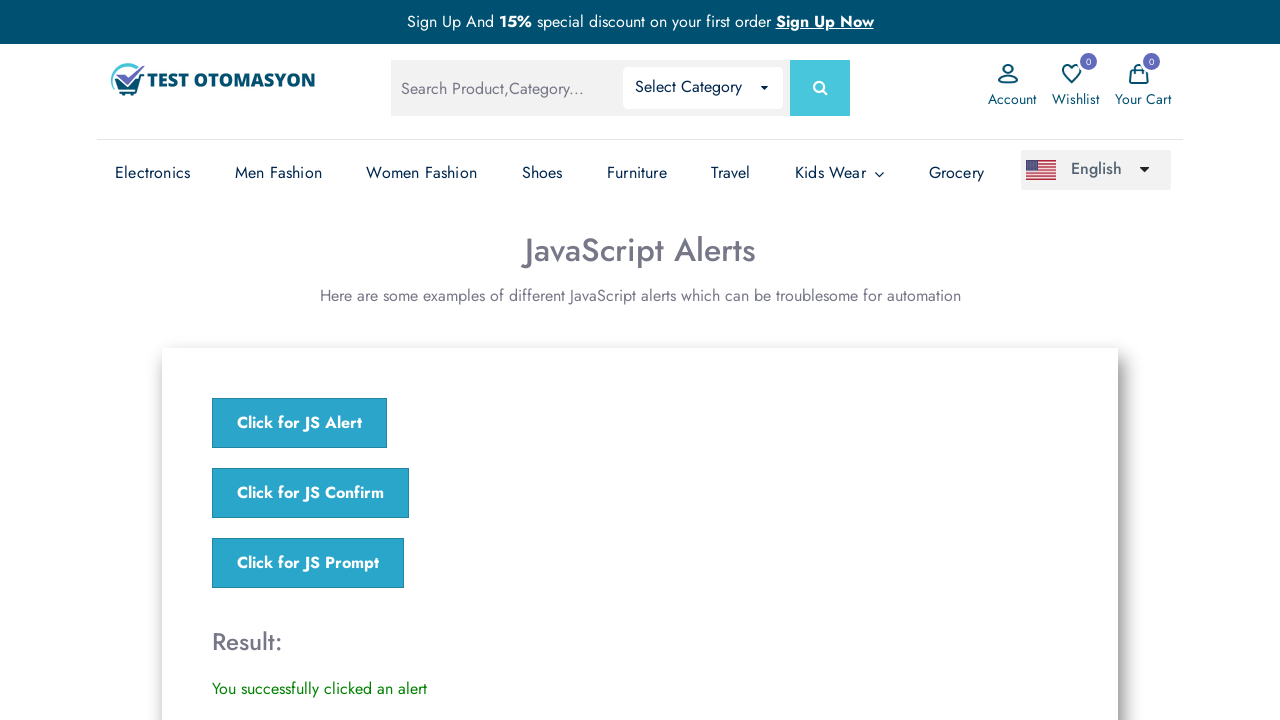

Waited 500ms for dialog to be handled
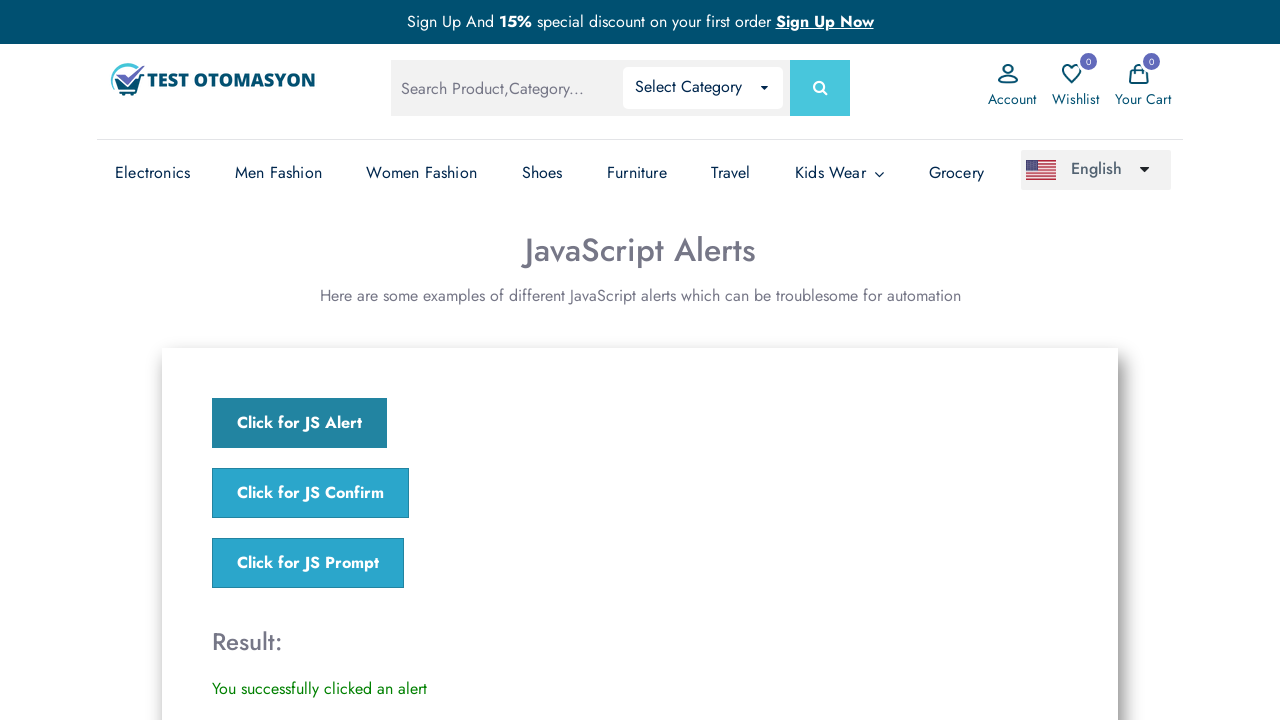

Verified alert message equals 'I am a JS Alert'
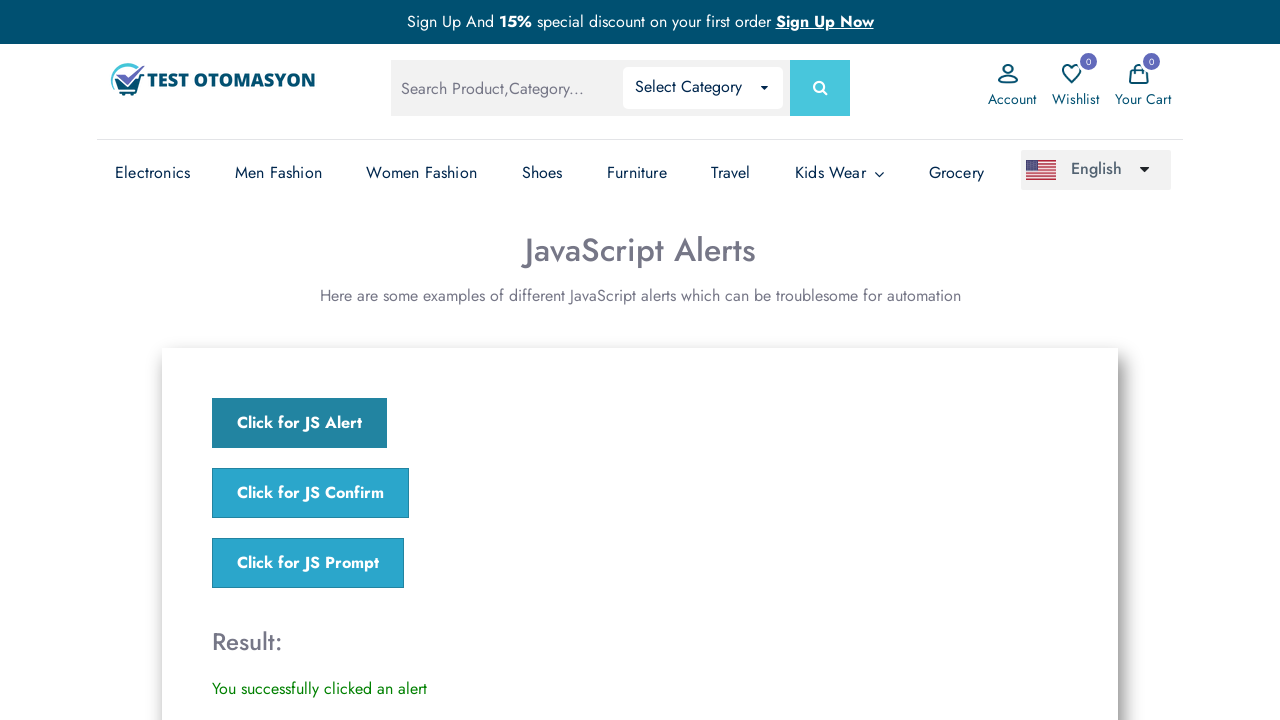

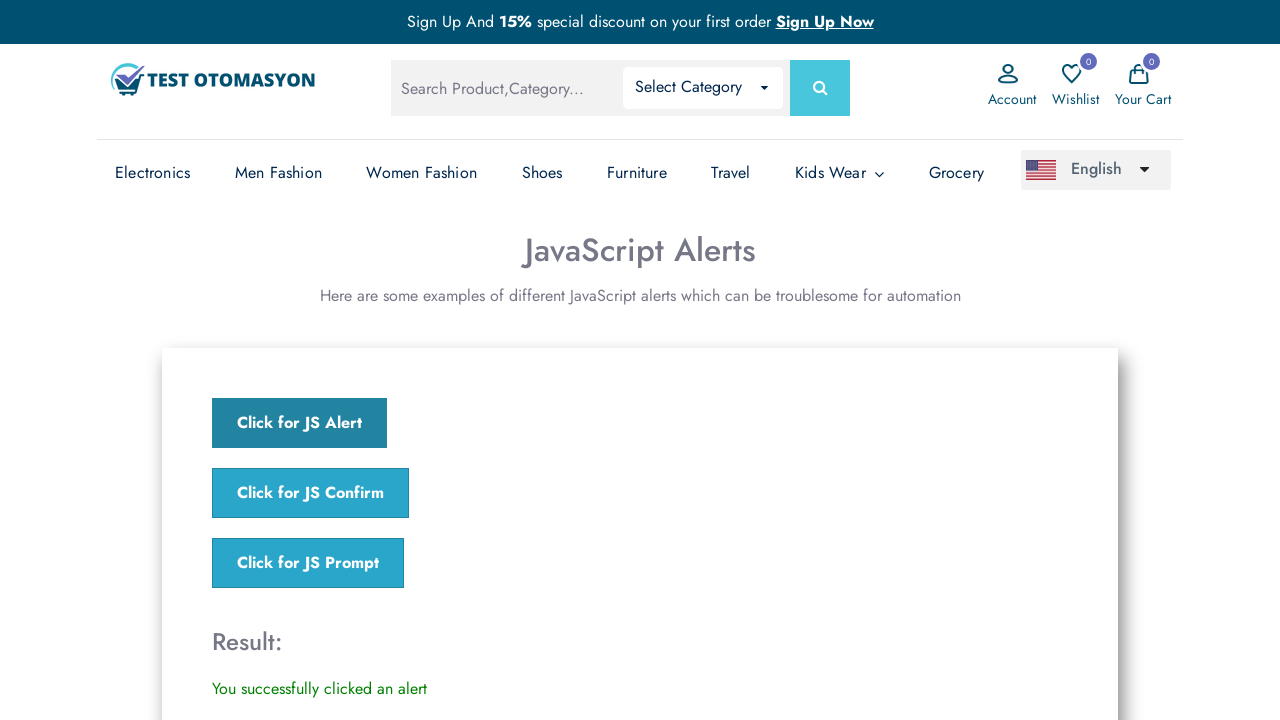